Tests a datepicker form by filling in two date fields (a single date and a date range) and submitting the form

Starting URL: https://rori4.github.io/selenium-practice/#/pages/practice/datepicker-form

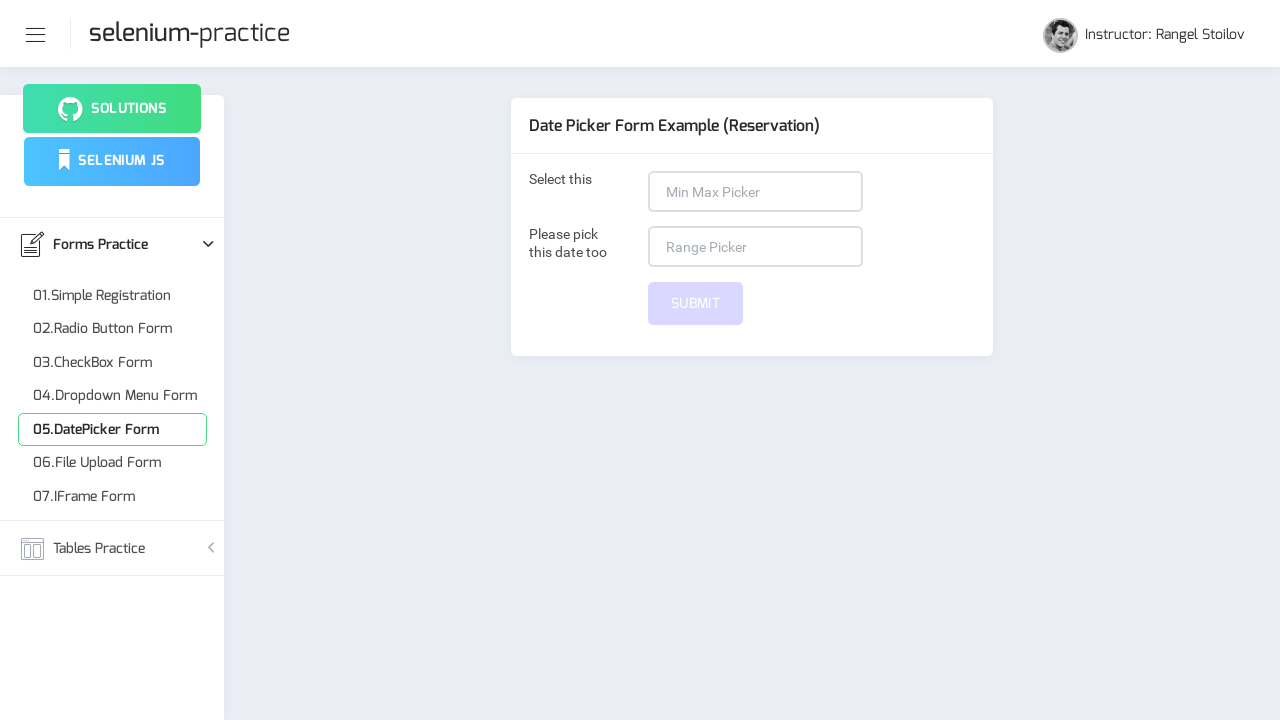

Filled single date field with 'Mar 22, 2024' on input[formcontrolname='dateOne']
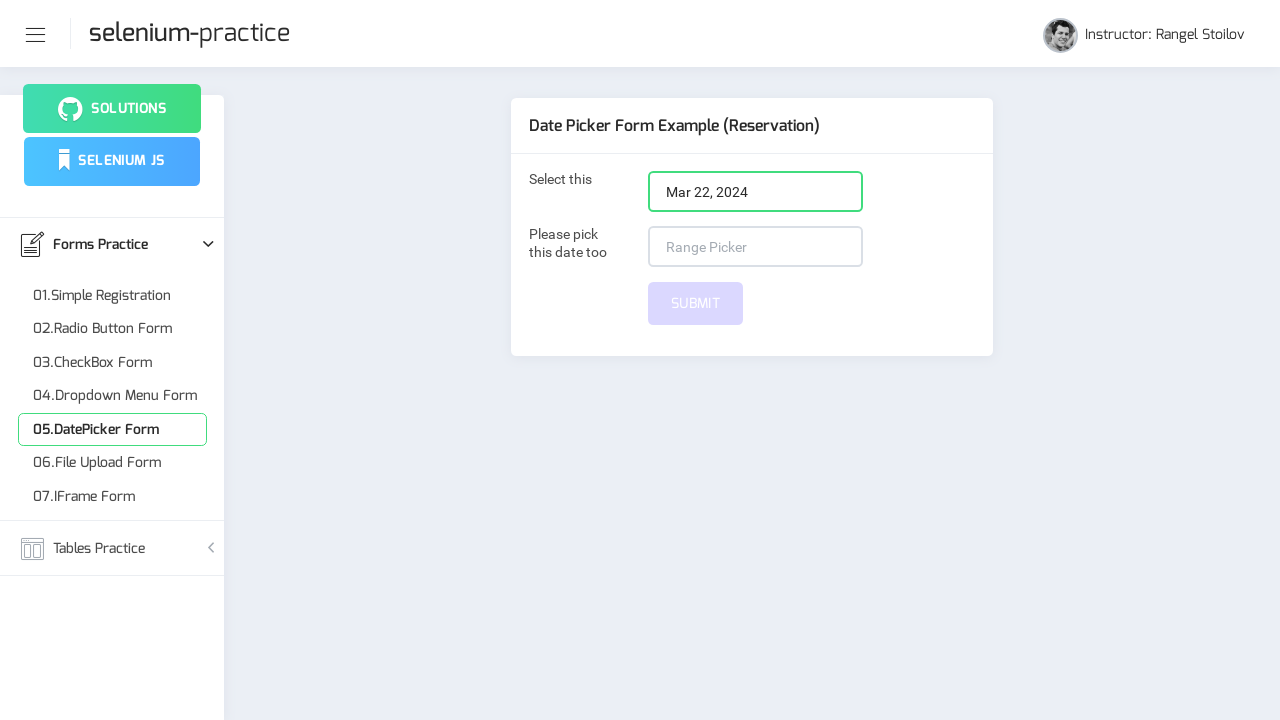

Filled date range field with 'Mar 15, 2024 - Mar 22, 2024' on input[formcontrolname='dateTwo']
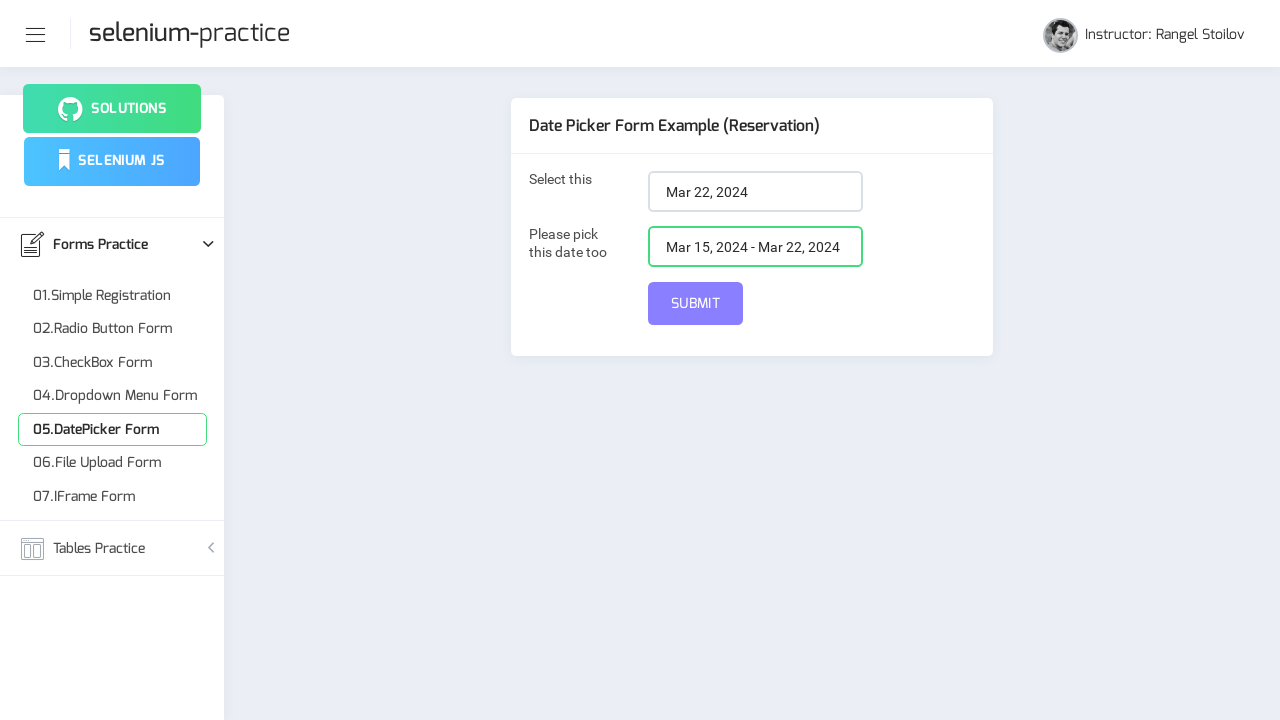

Clicked submit button to submit the datepicker form at (696, 304) on #submit
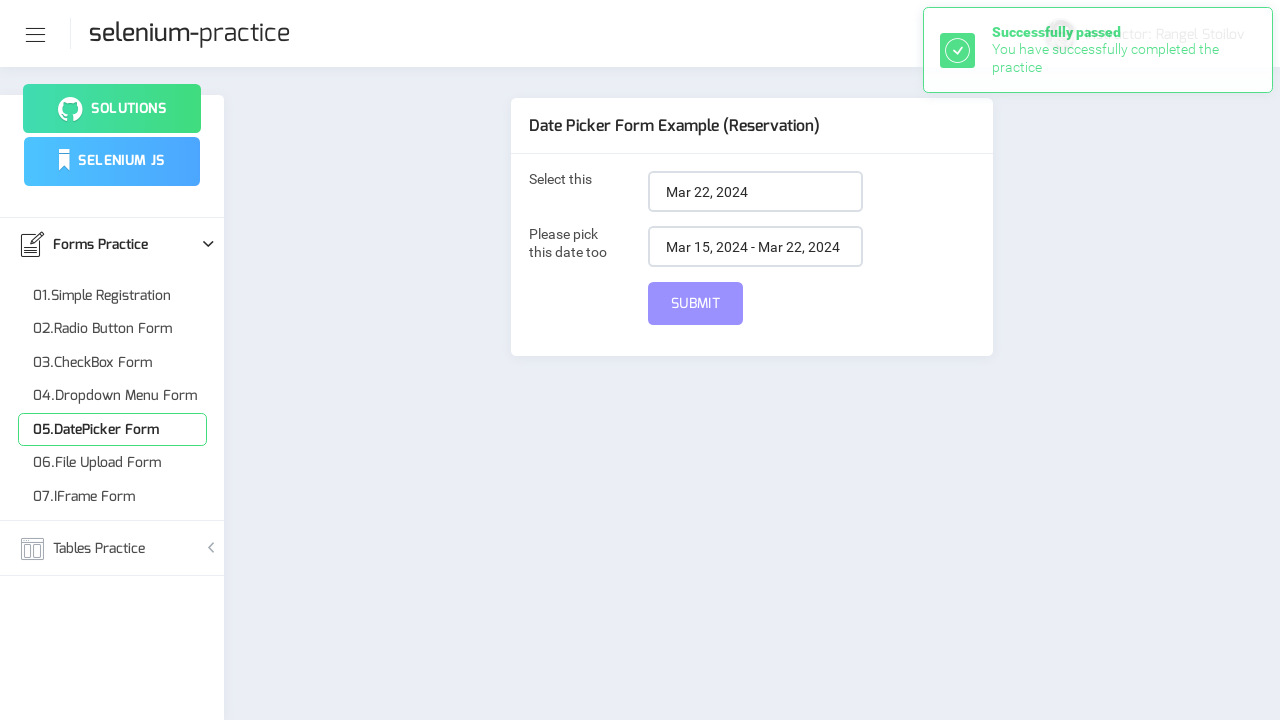

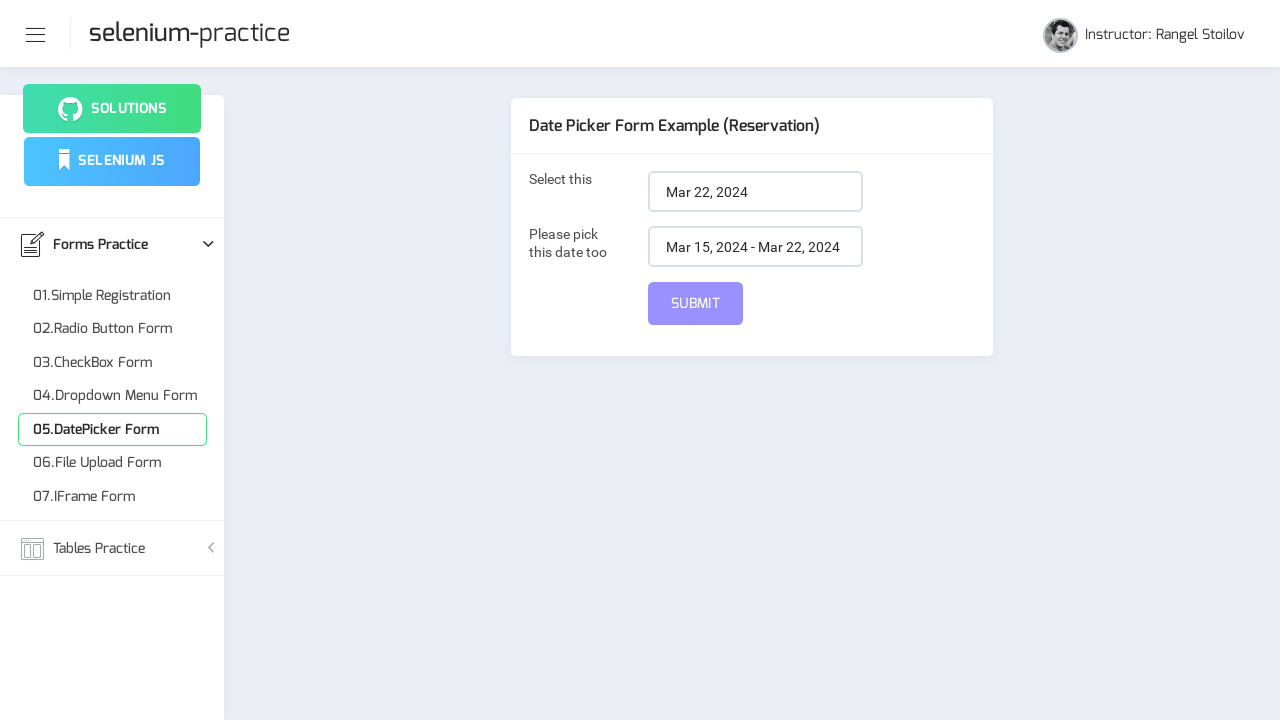